Tests a dynamic button sequence where each button becomes clickable only after the previous one is clicked. Clicks through Start, One, Two, and Three buttons in order, waiting for each to become enabled.

Starting URL: https://testpages.herokuapp.com/styled/dynamic-buttons-disabled.html

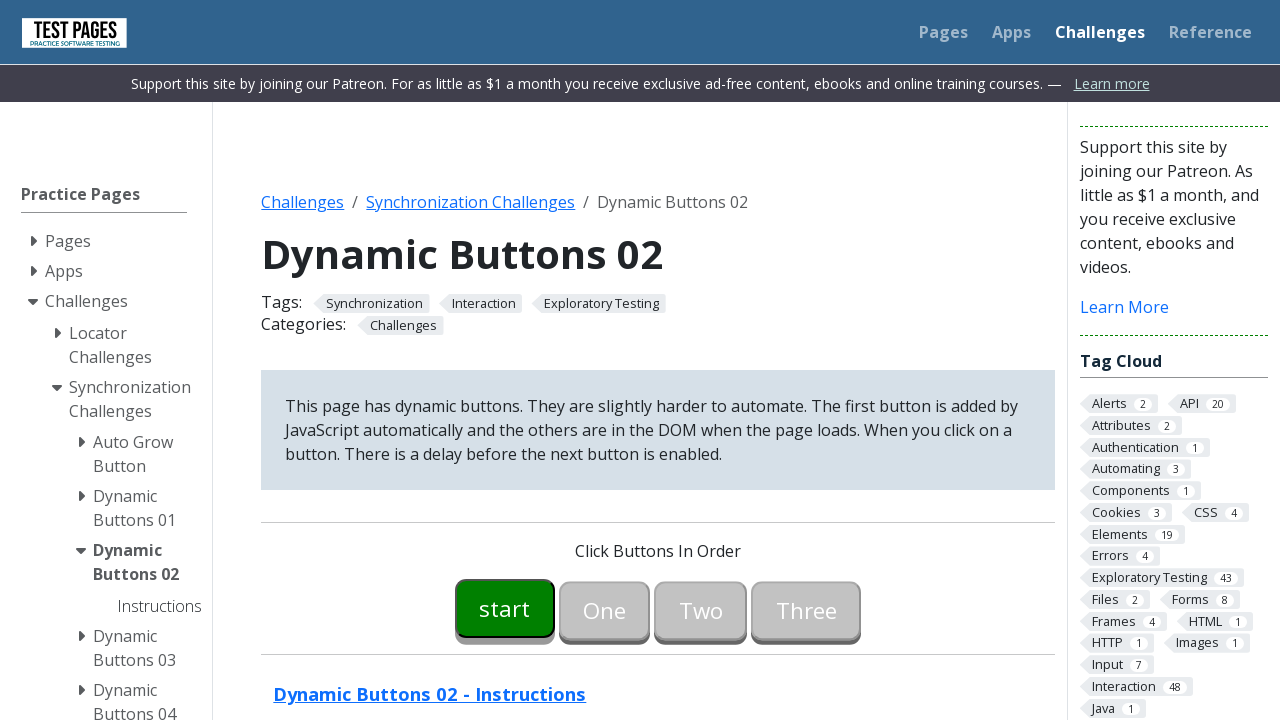

Waited for Start button to become enabled
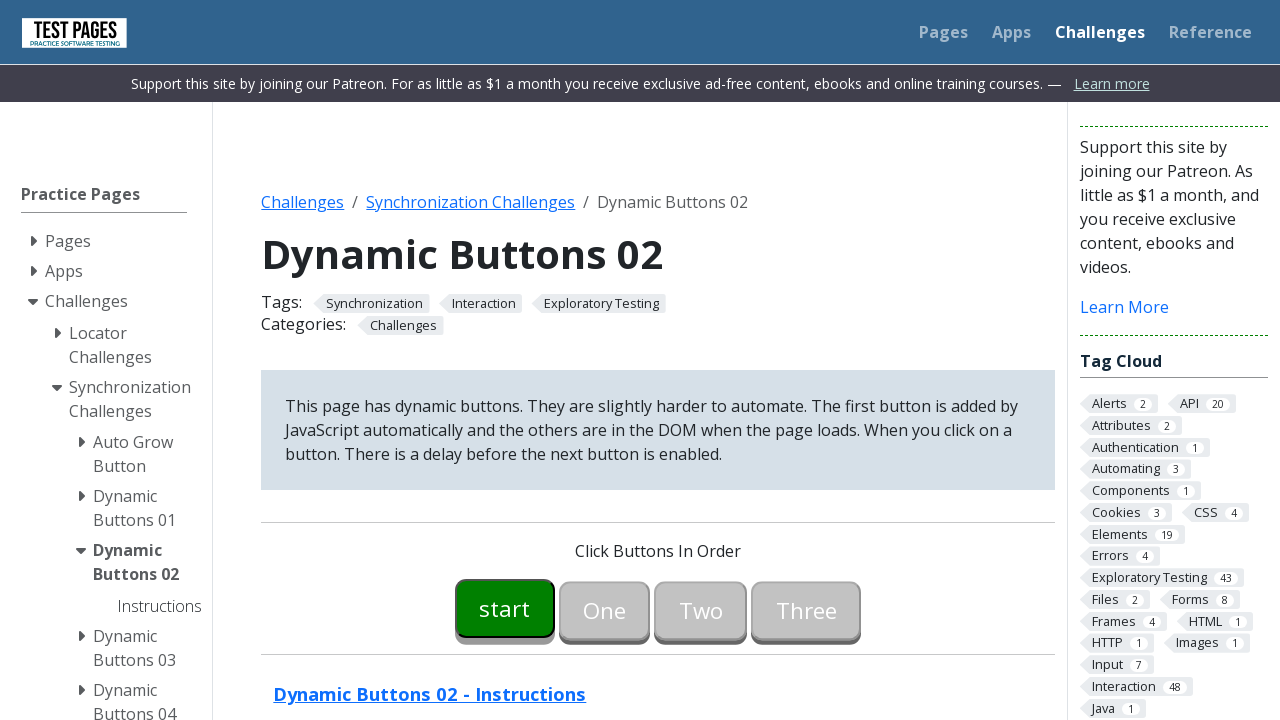

Clicked Start button at (505, 608) on #button00
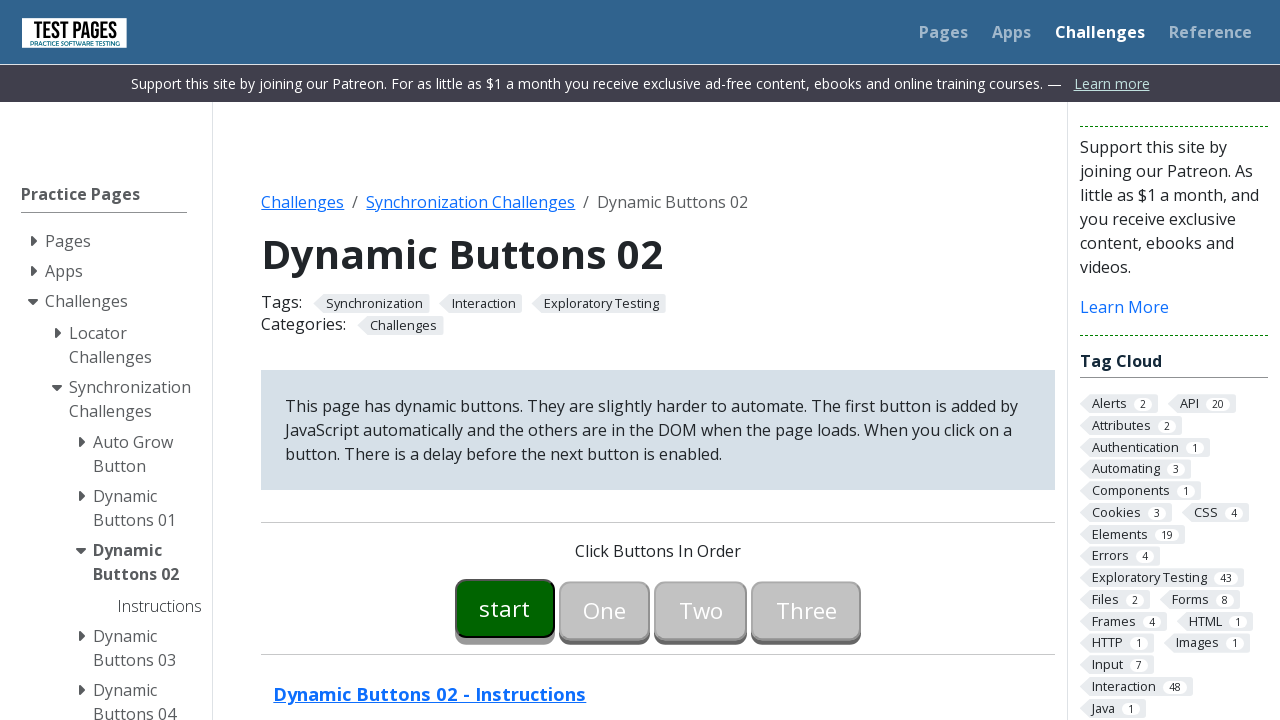

Waited for One button to become enabled
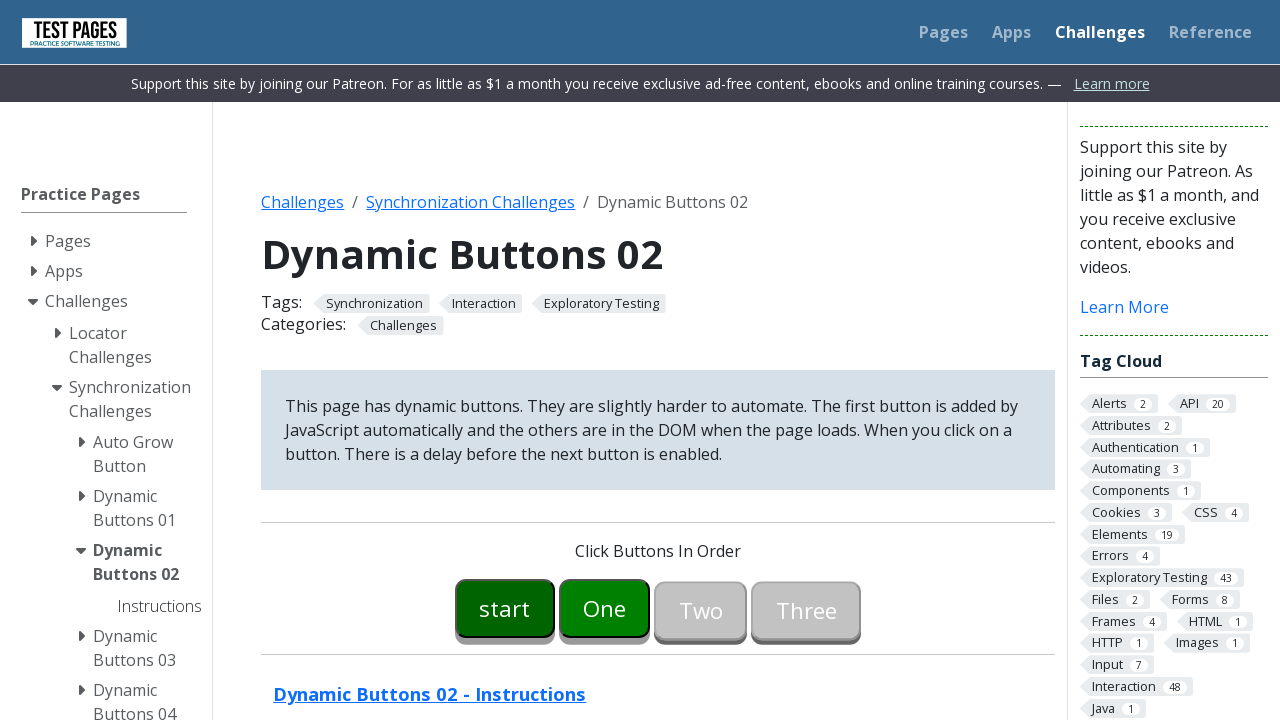

Clicked One button at (605, 608) on #button01
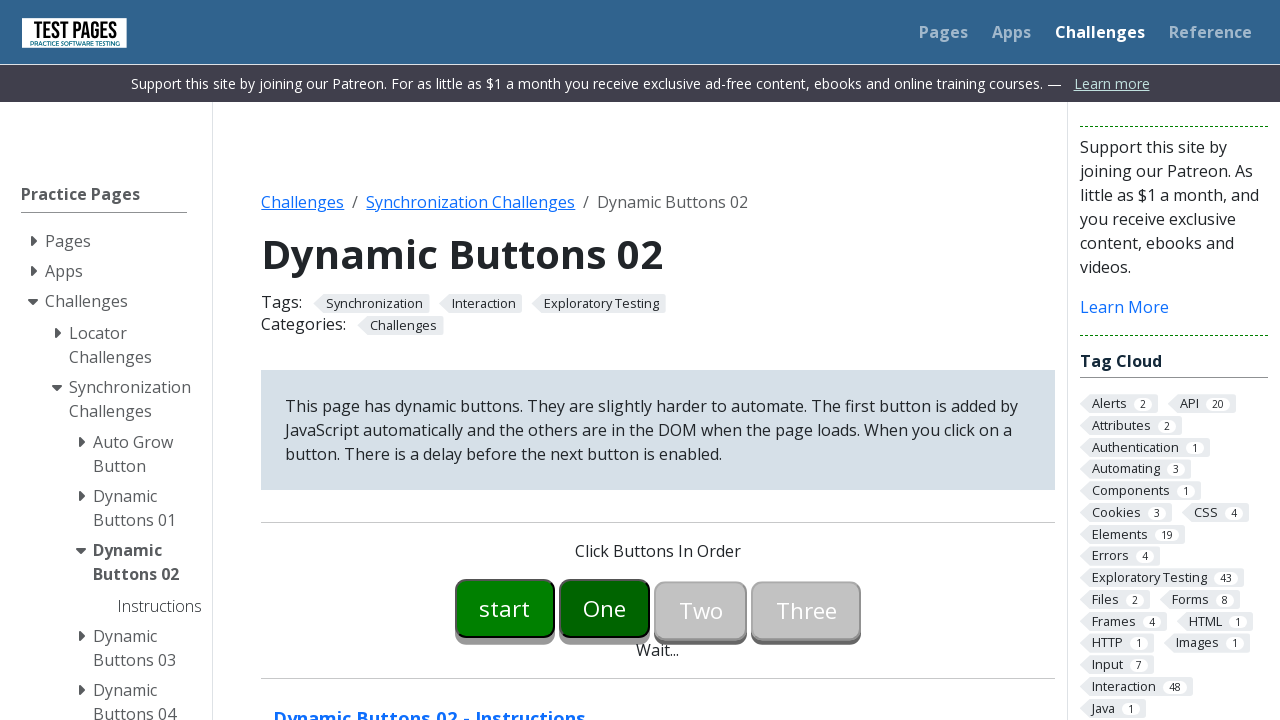

Waited for Two button to become enabled
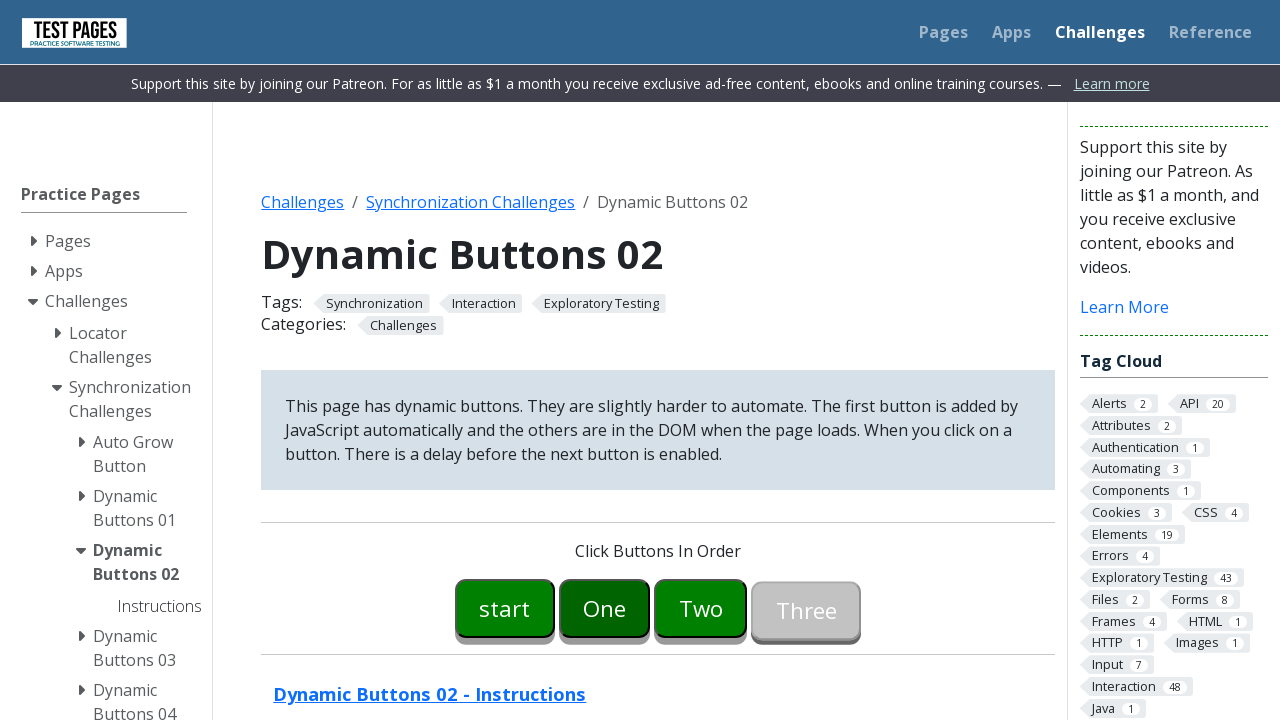

Clicked Two button at (701, 608) on #button02
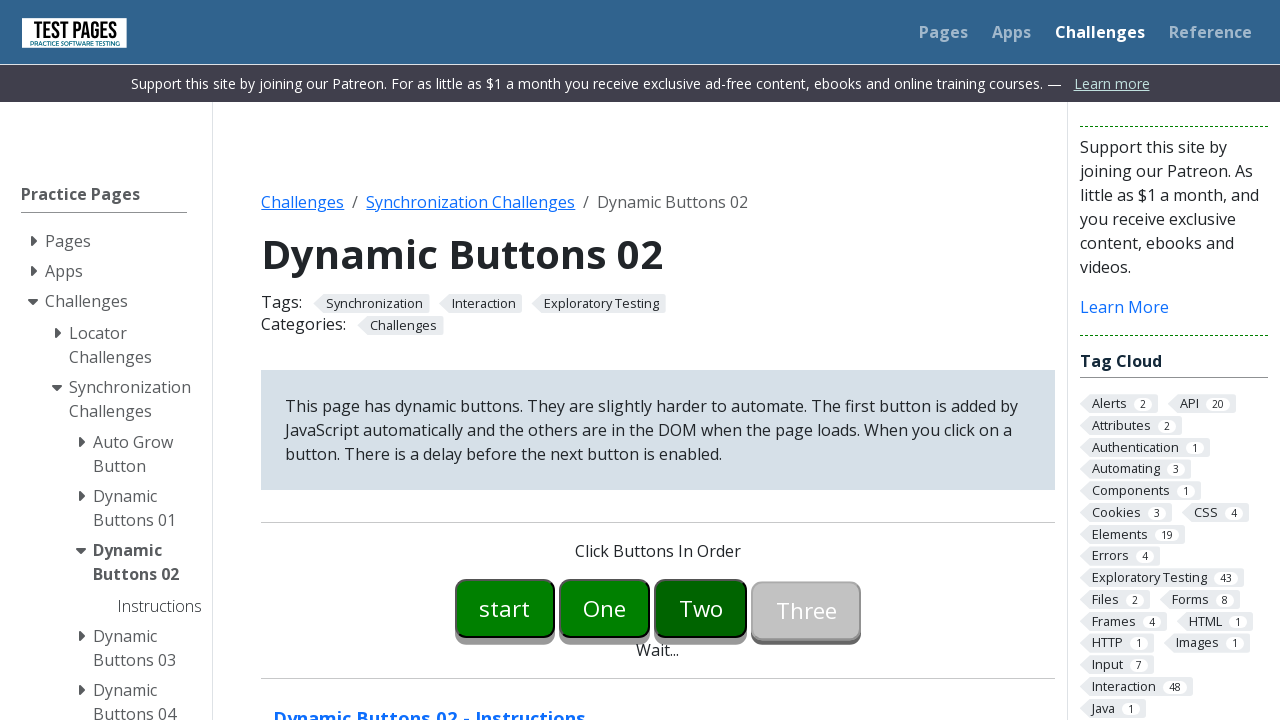

Waited for Three button to become enabled
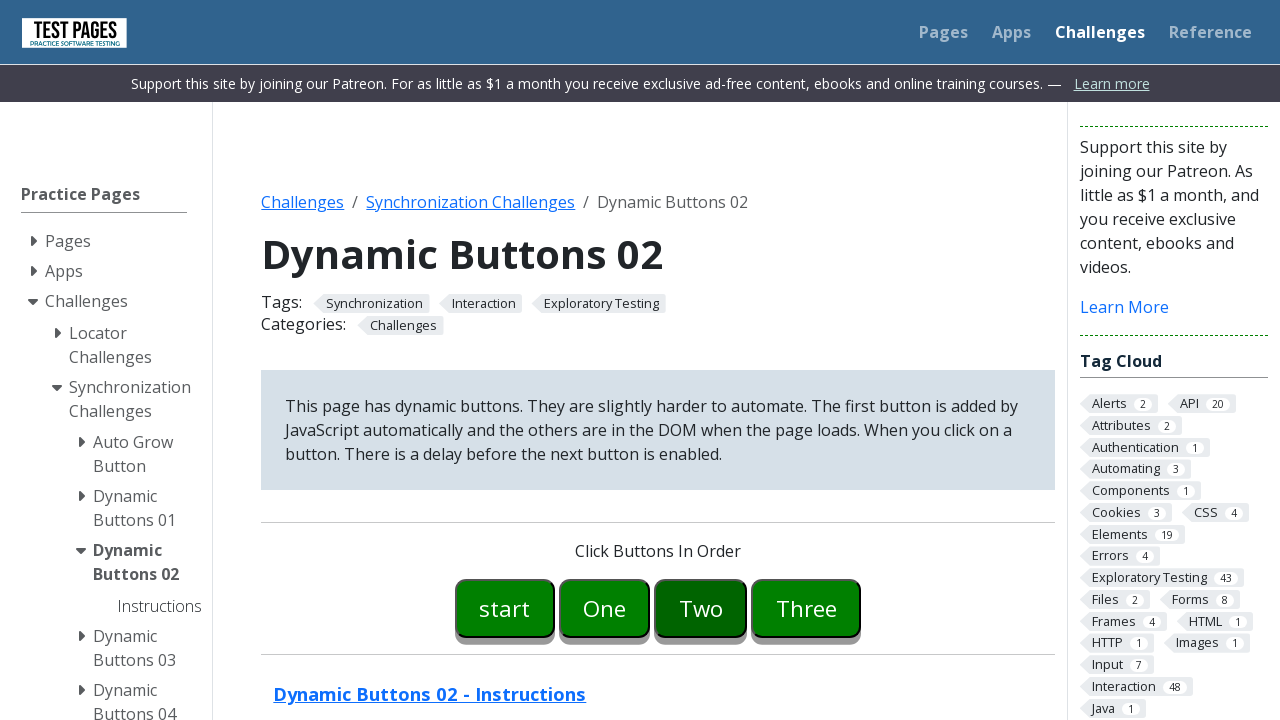

Clicked Three button at (806, 608) on #button03
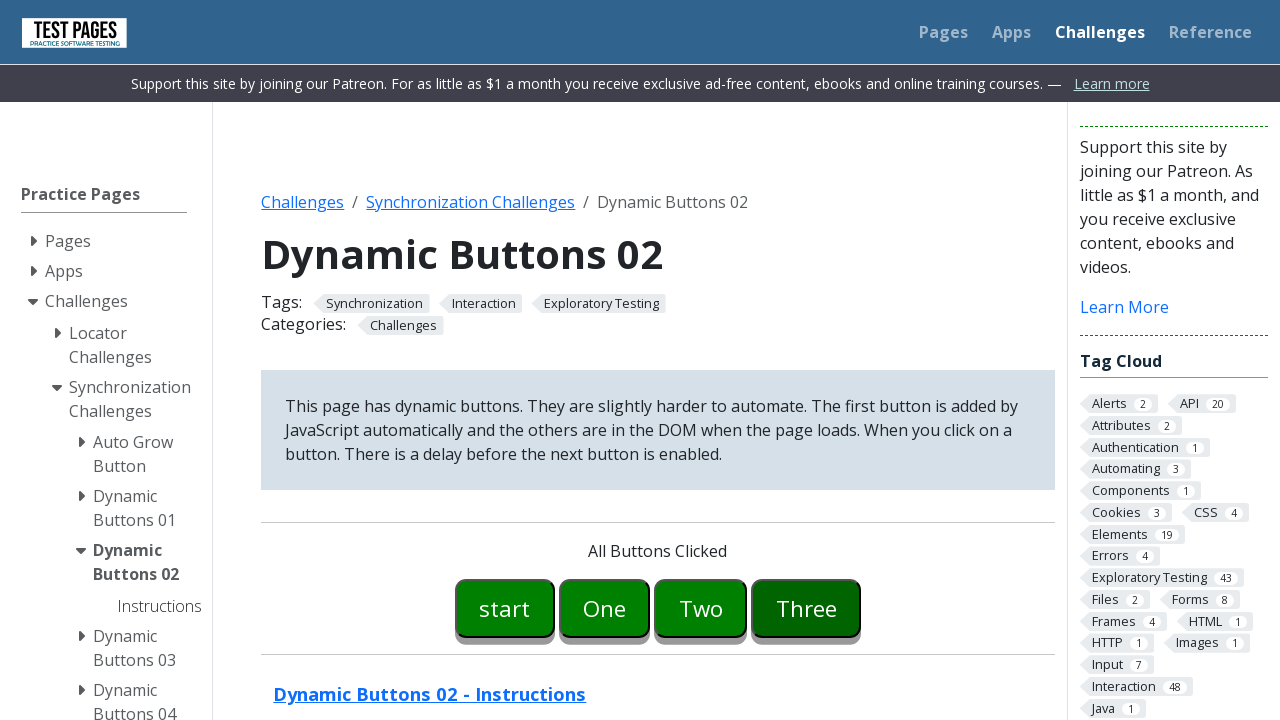

Verified button message is displayed
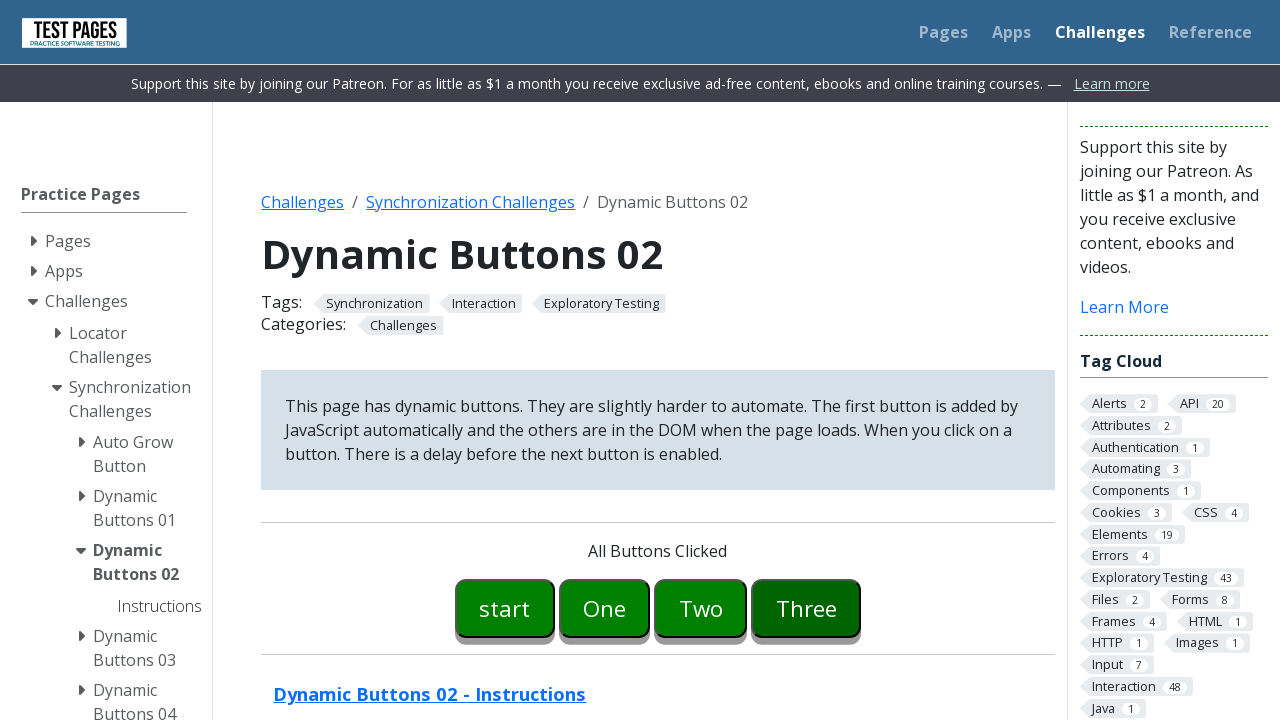

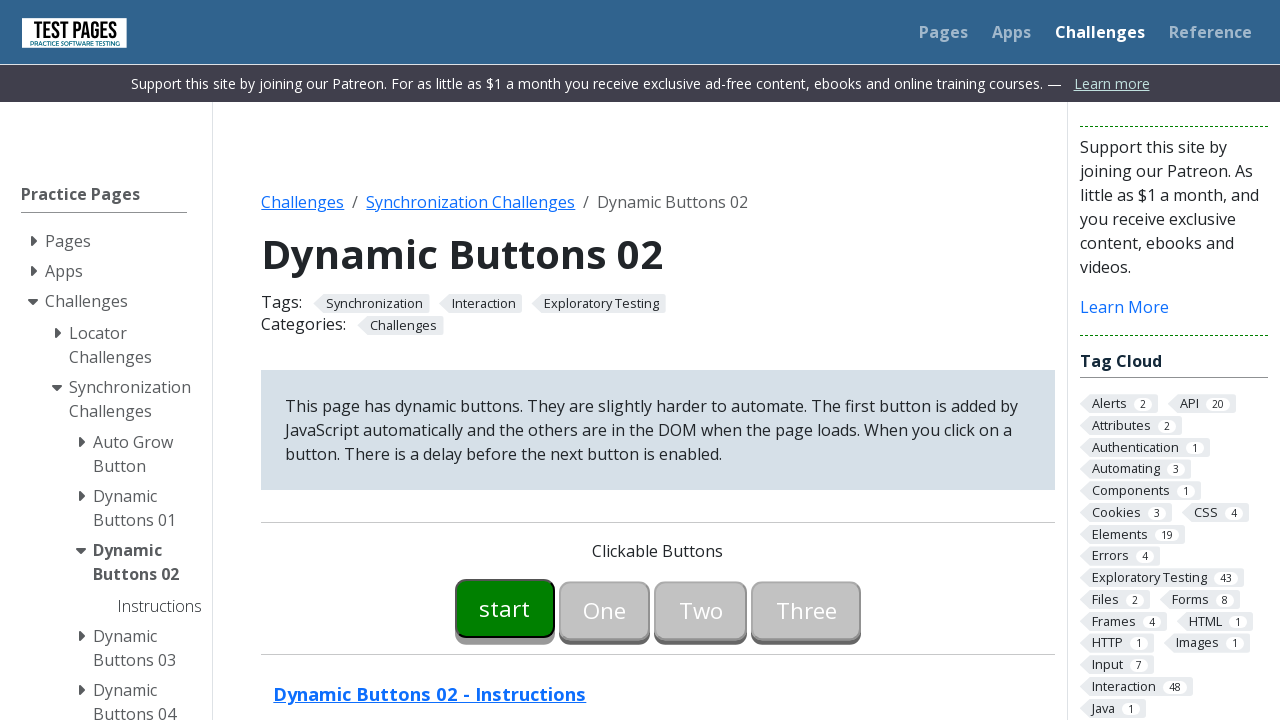